Tests the University of Chicago course search functionality by selecting a subject from the dropdown, clicking the search button, and navigating through paginated results if available.

Starting URL: https://coursesearch.uchicago.edu/psc/prdguest/EMPLOYEE/HRMS/c/UC_STUDENT_RECORDS_FL.UC_CLASS_SEARCH_FL.GBL

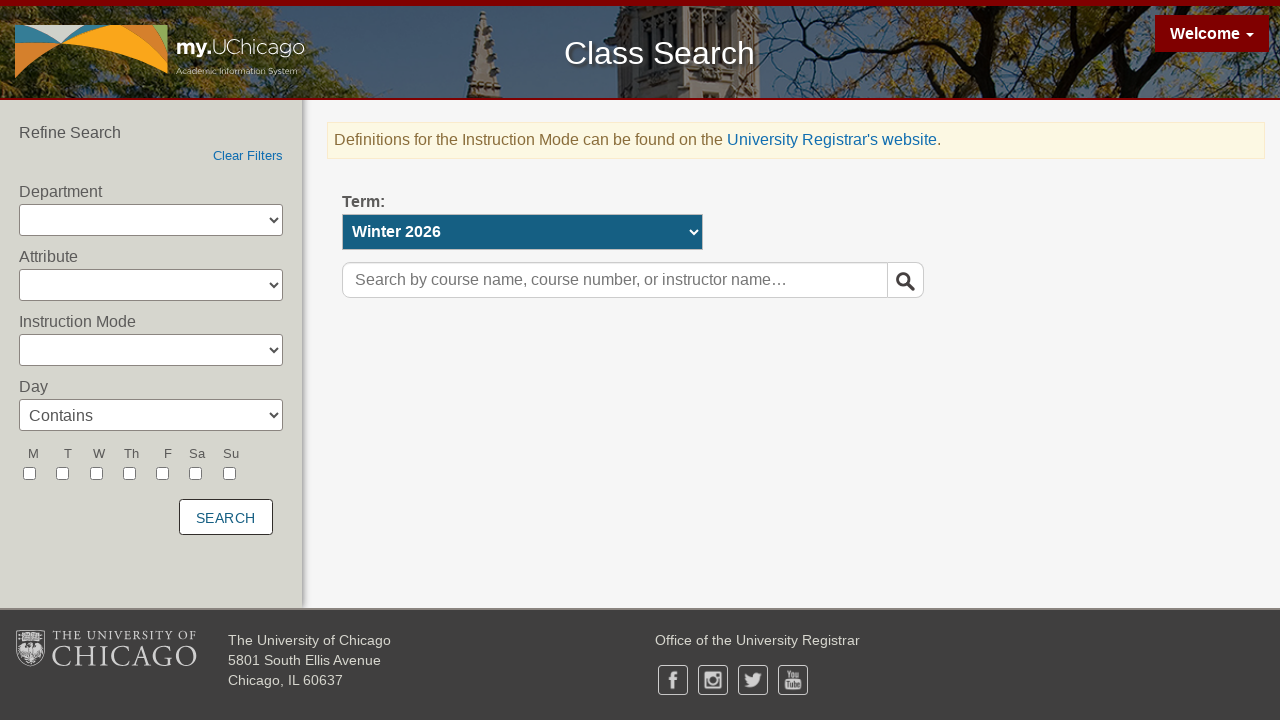

Waited for subject dropdown to be available
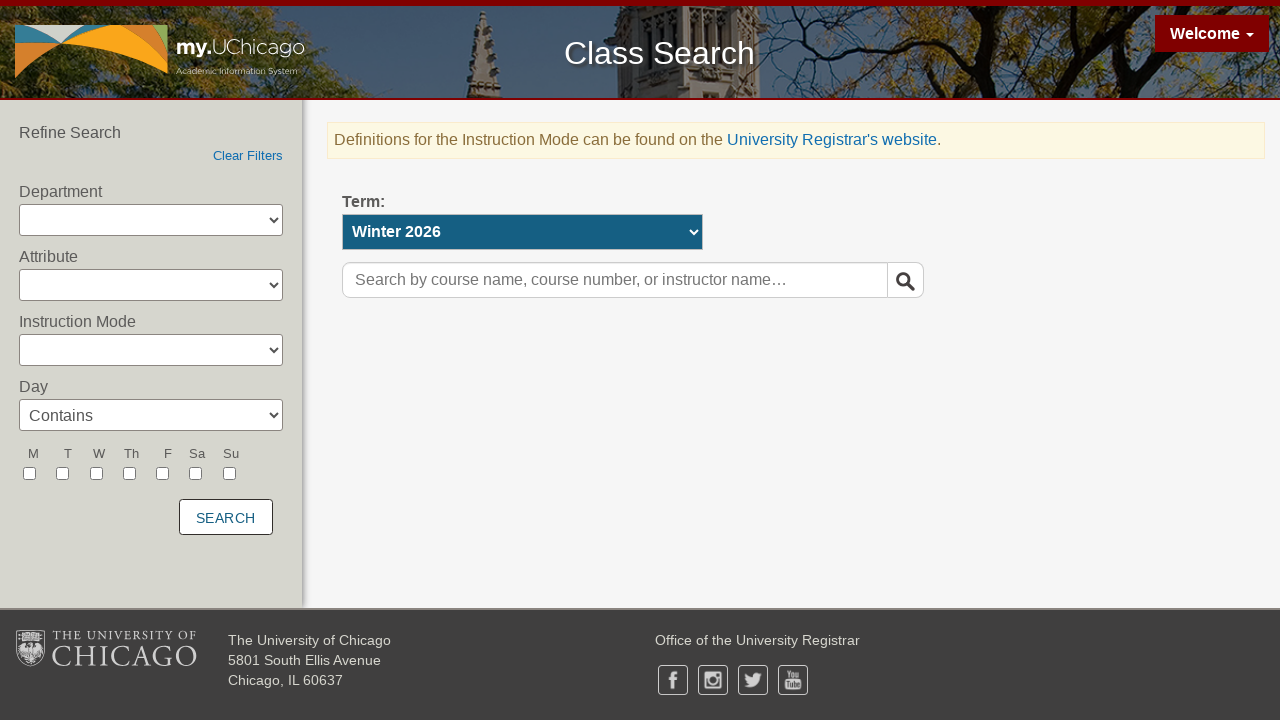

Selected subject from dropdown (3rd option) on #win0divUC_CLSRCH_WRK2_SUBJECTctrl select
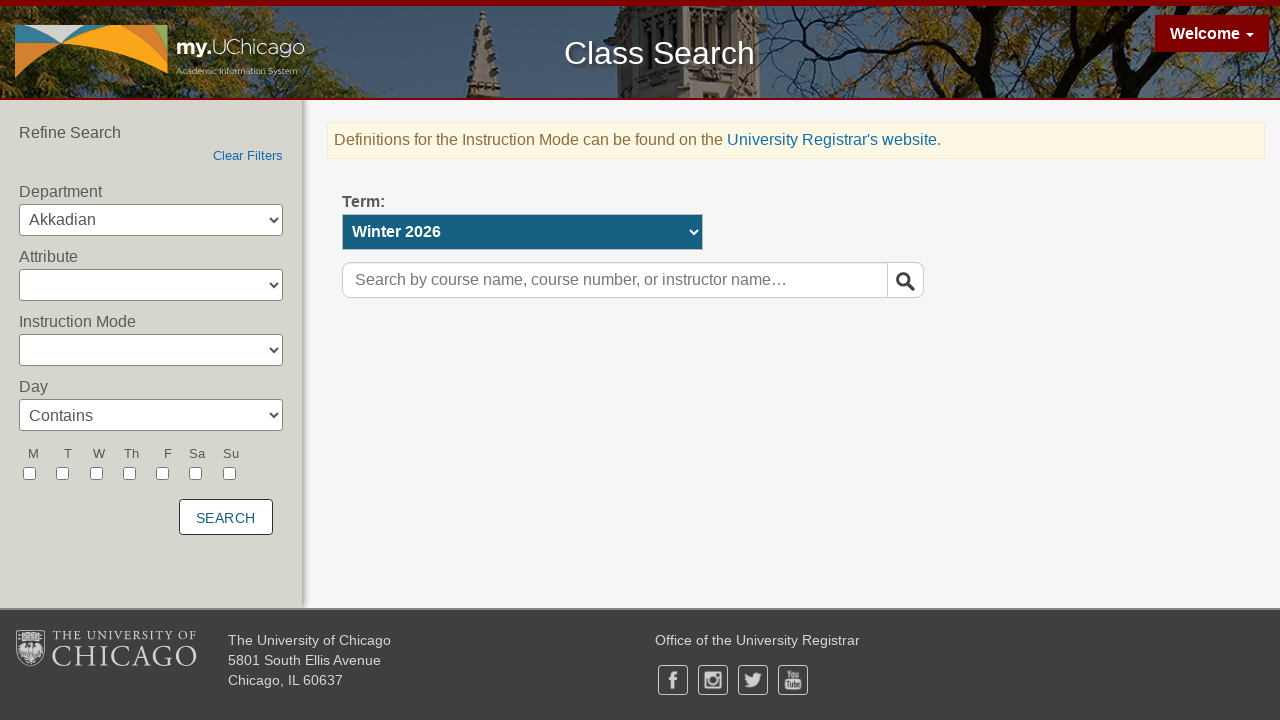

Clicked search button at (226, 517) on #UC_CLSRCH_WRK2_SEARCH_BTN
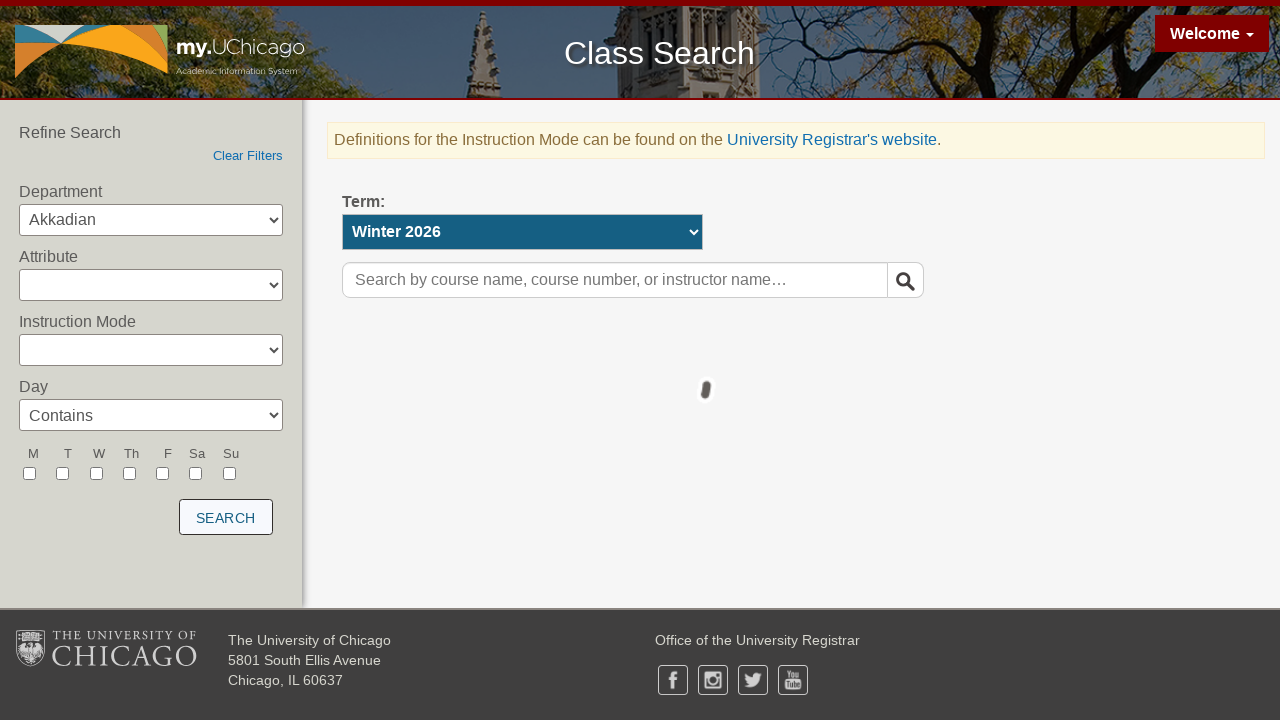

Waited 5 seconds for search results to load
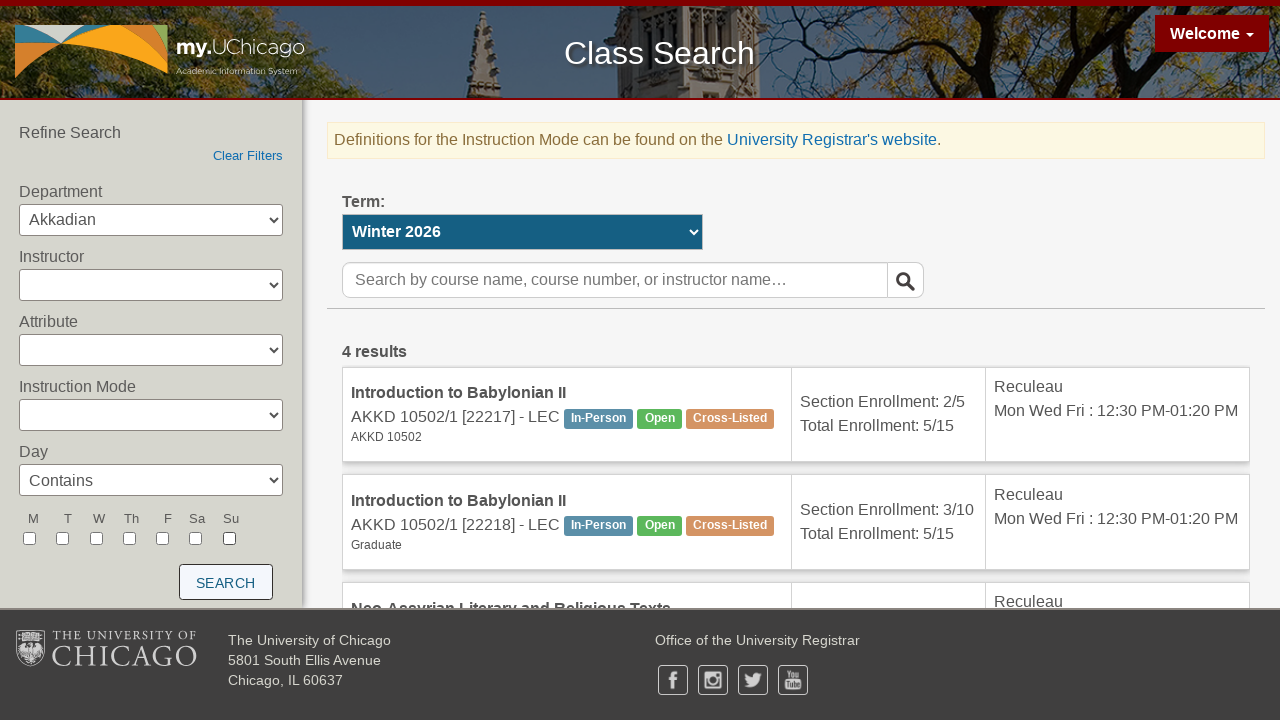

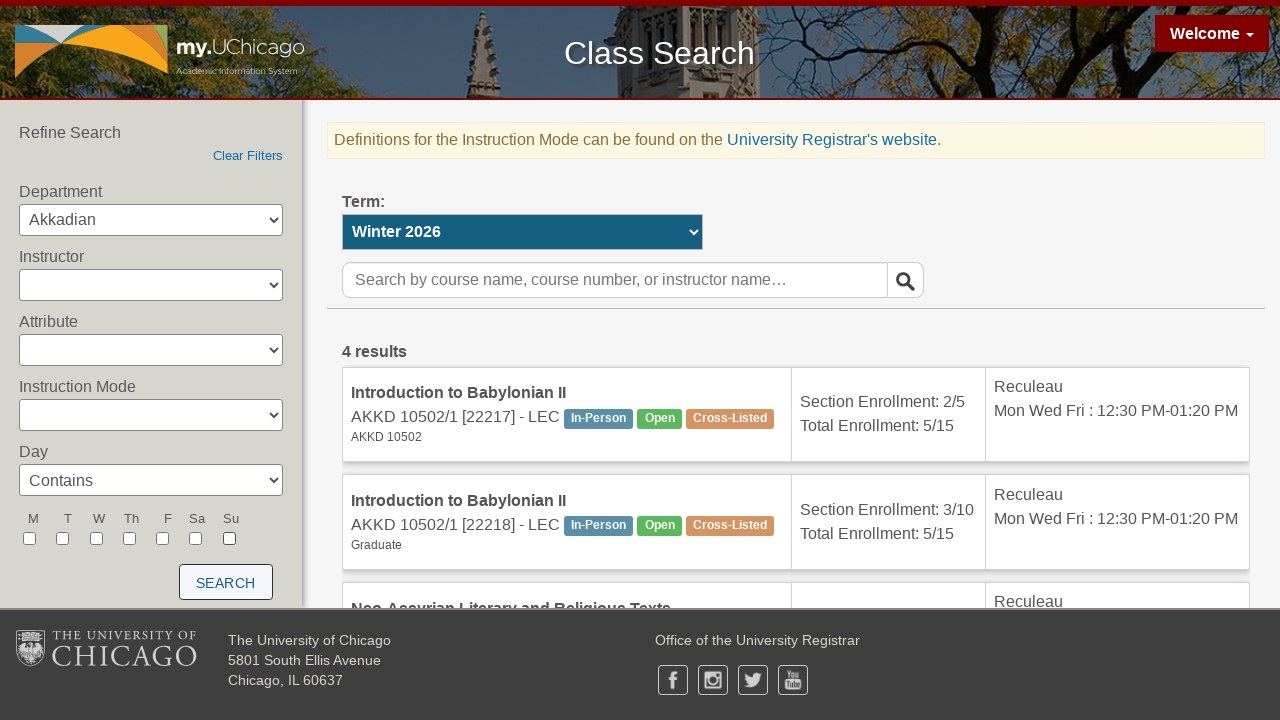